Navigates through a paginated table to find and select a checkbox for a specific country (India), clicking through pagination until the country is found or pagination ends

Starting URL: https://selectorshub.com/xpath-practice-page/

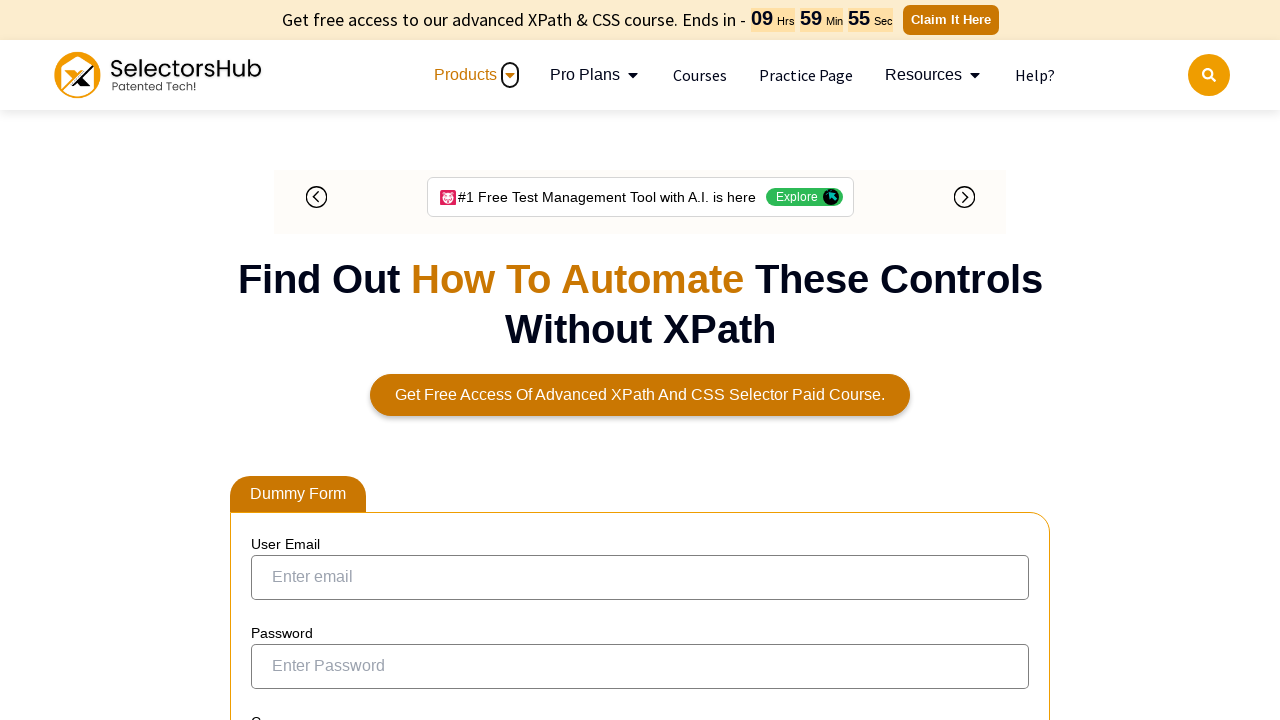

Searched for India in current table page
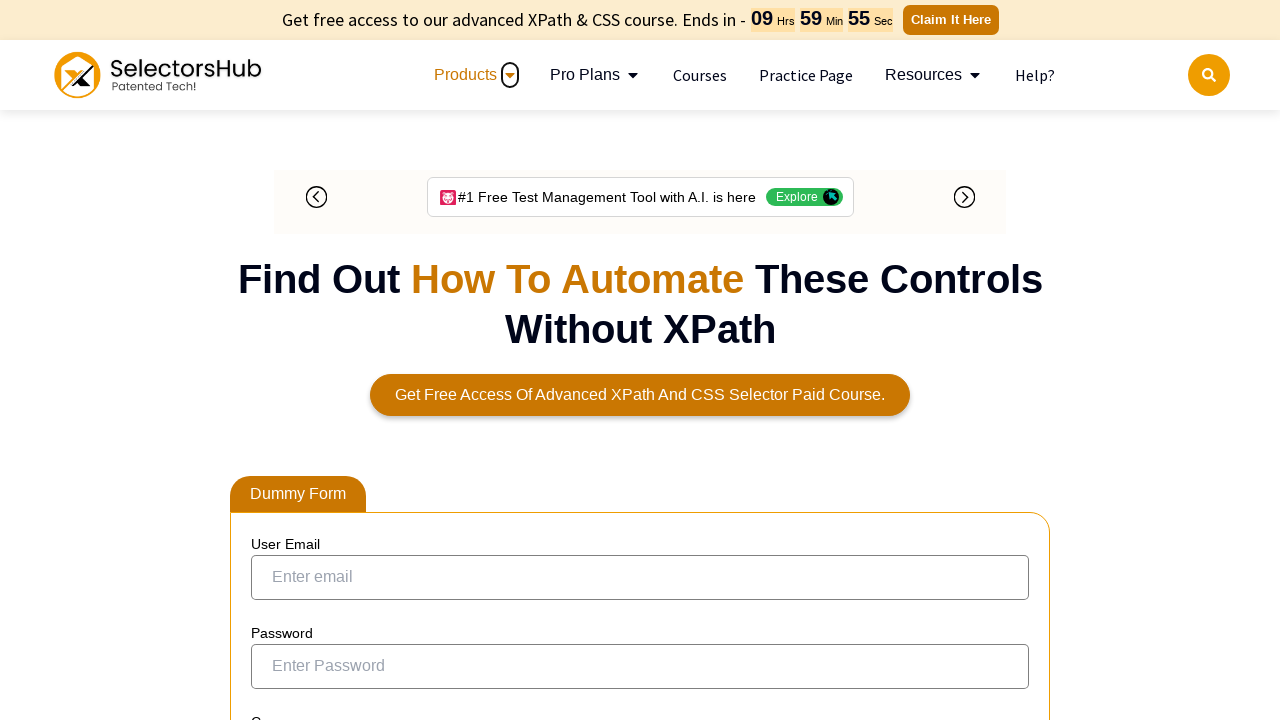

Found India and clicked its checkbox at (266, 353) on xpath=//td[text()='India']/preceding-sibling::td/input[@type='checkbox']
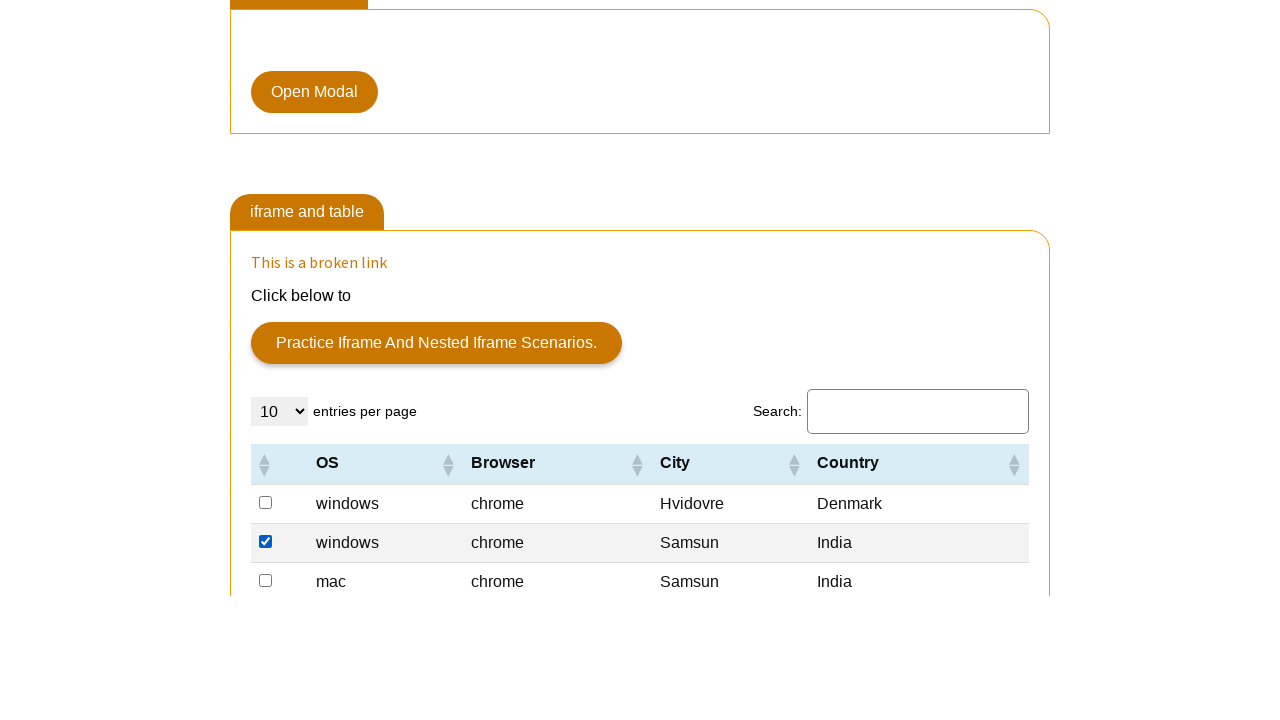

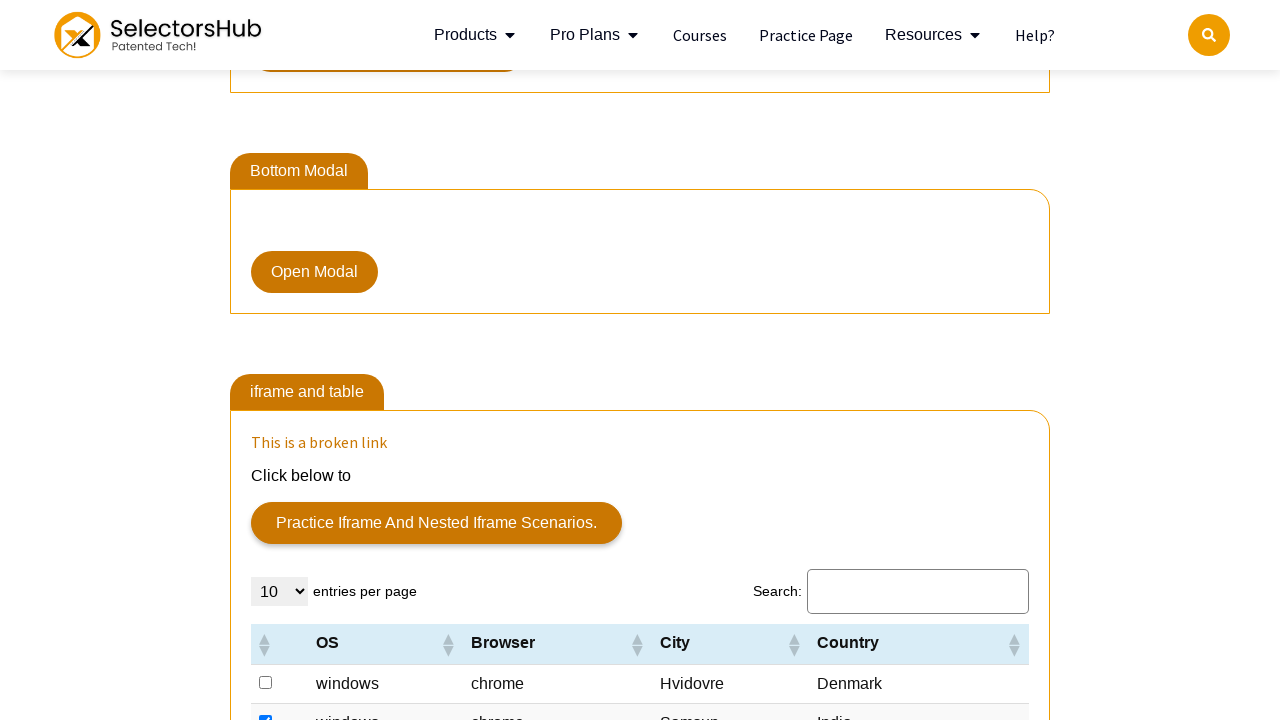